Tests the DeepAI chat interface by entering a message into the chatbox and clicking the submit button to send it.

Starting URL: https://deepai.org/chat

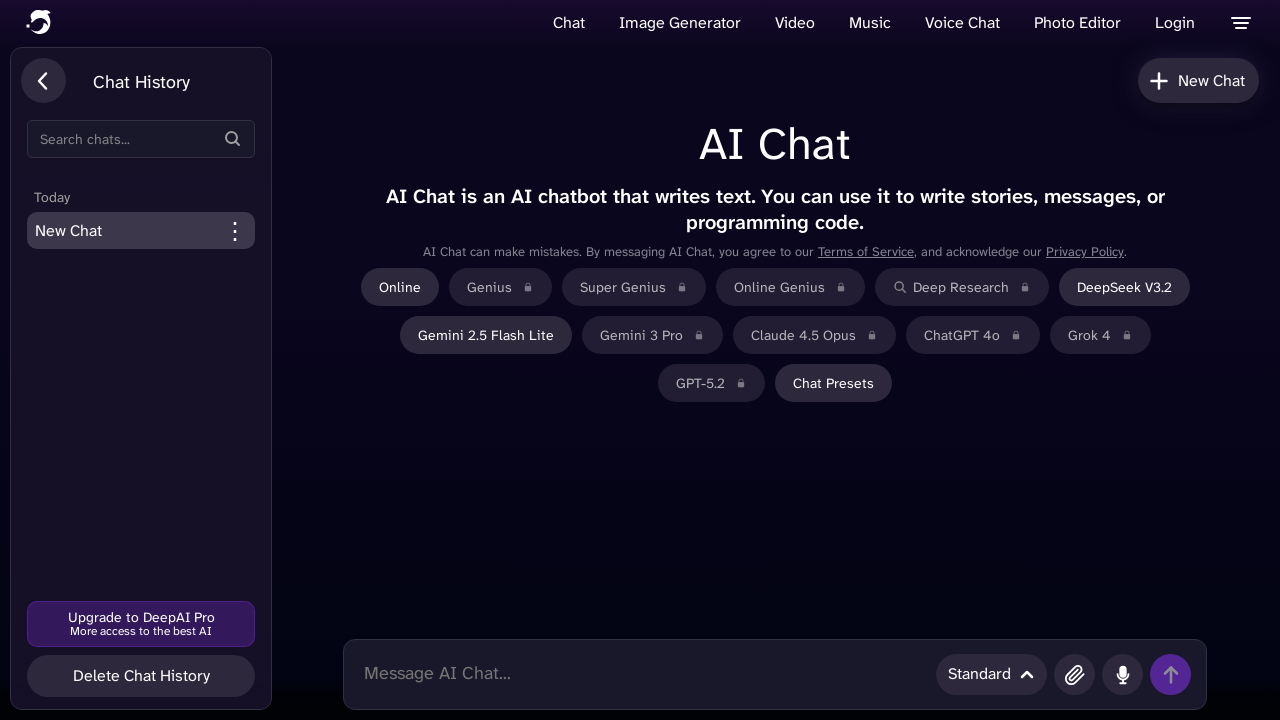

Waited for page to load
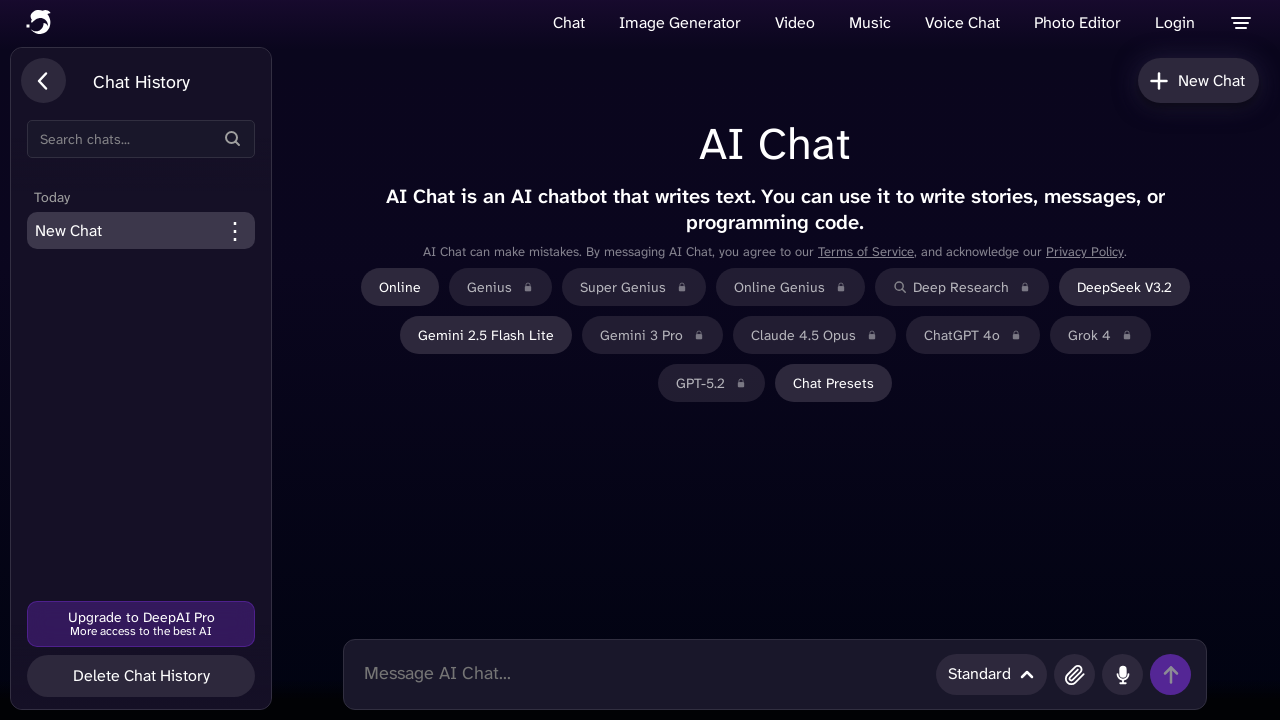

Filled chatbox with test message on .chatbox
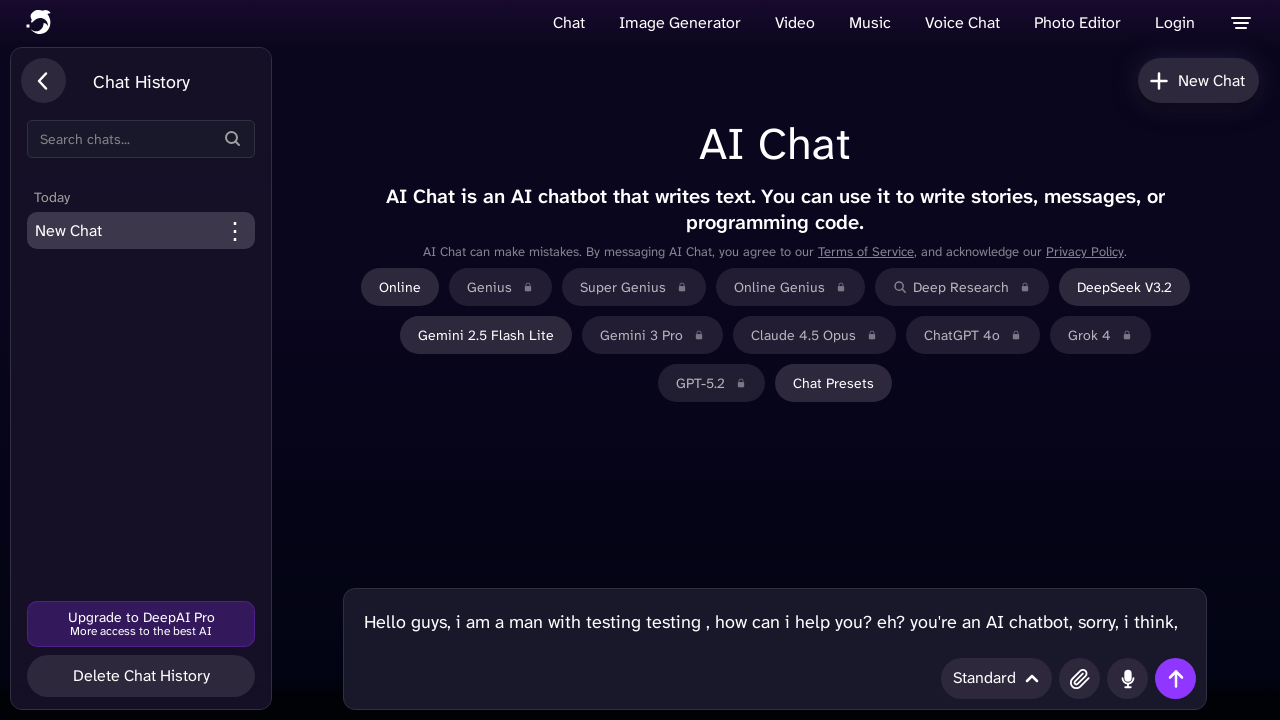

Waited before submitting message
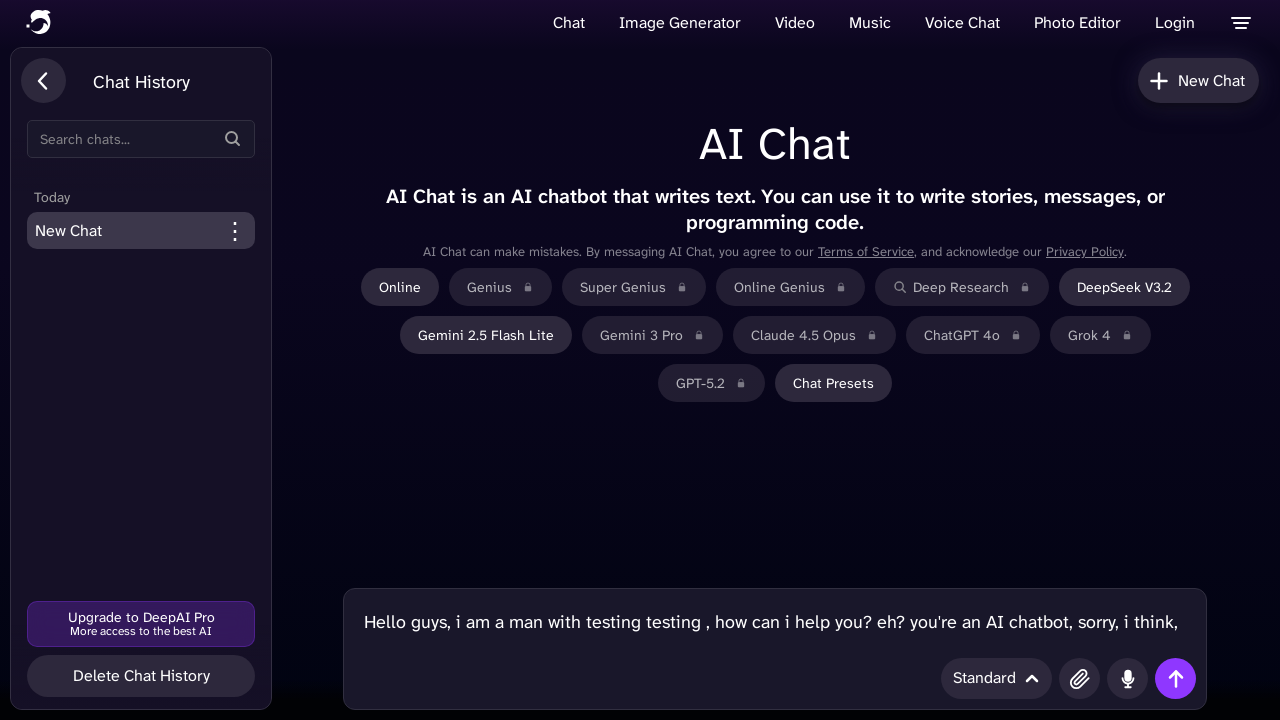

Clicked submit button to send message at (1176, 678) on #chatSubmitButton
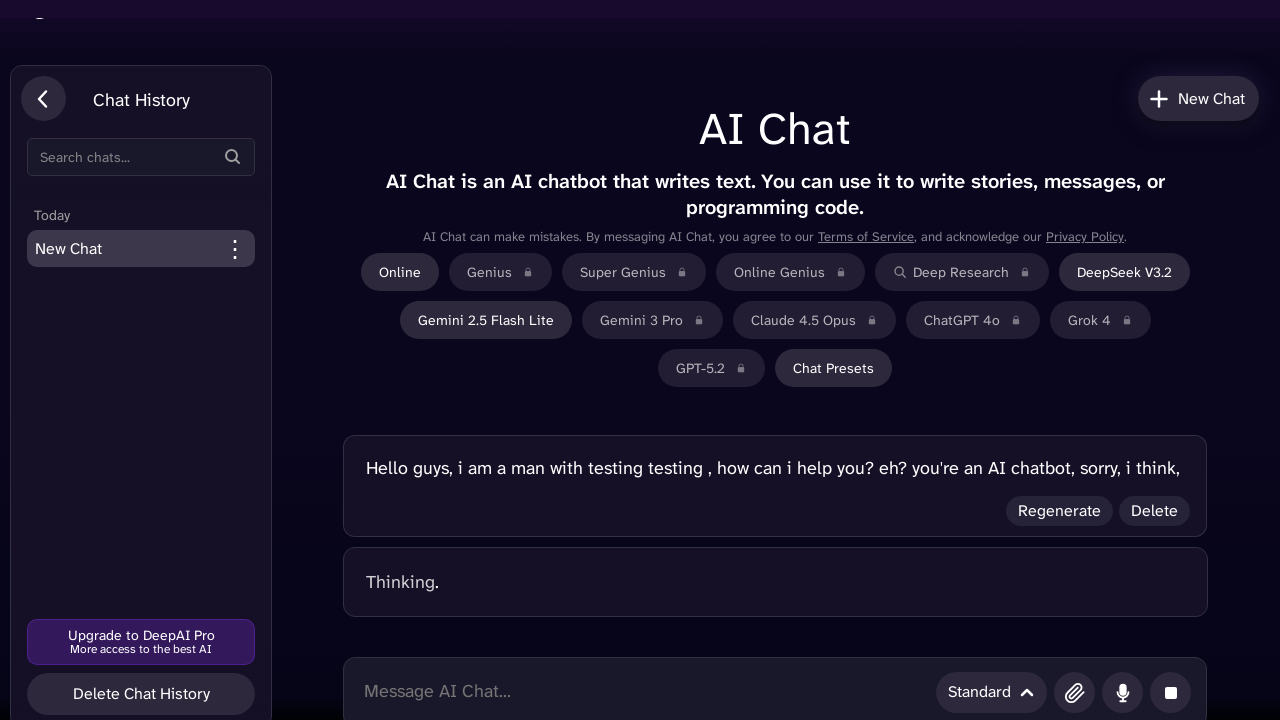

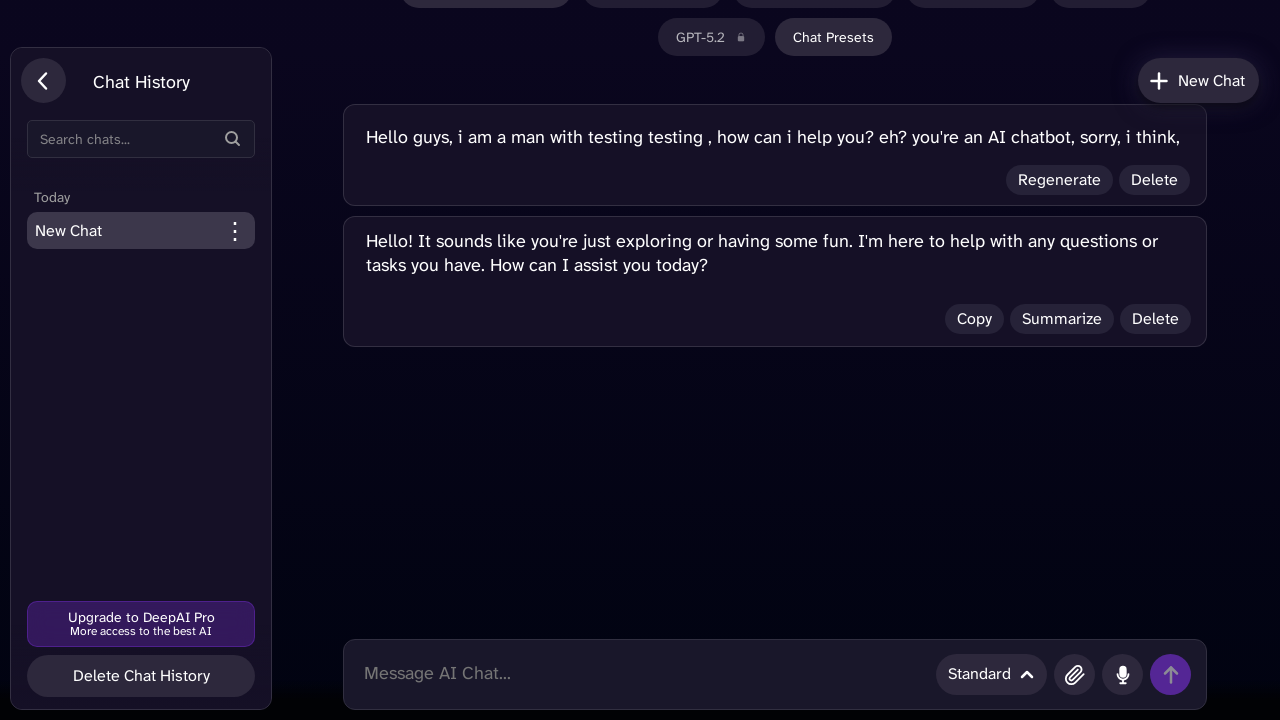